Tests clicking a button that triggers an alert on a test automation practice page by waiting for the element to be clickable and then clicking it.

Starting URL: https://omayo.blogspot.com/

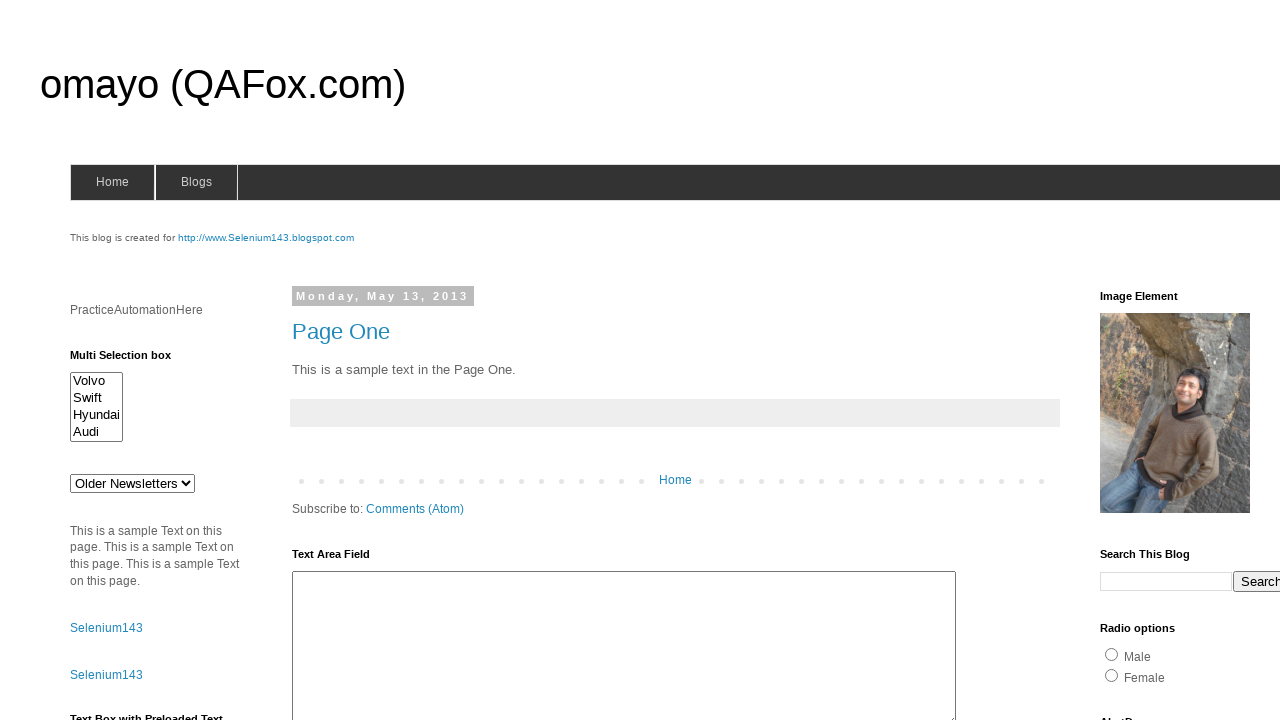

Alert button #alert2 became visible
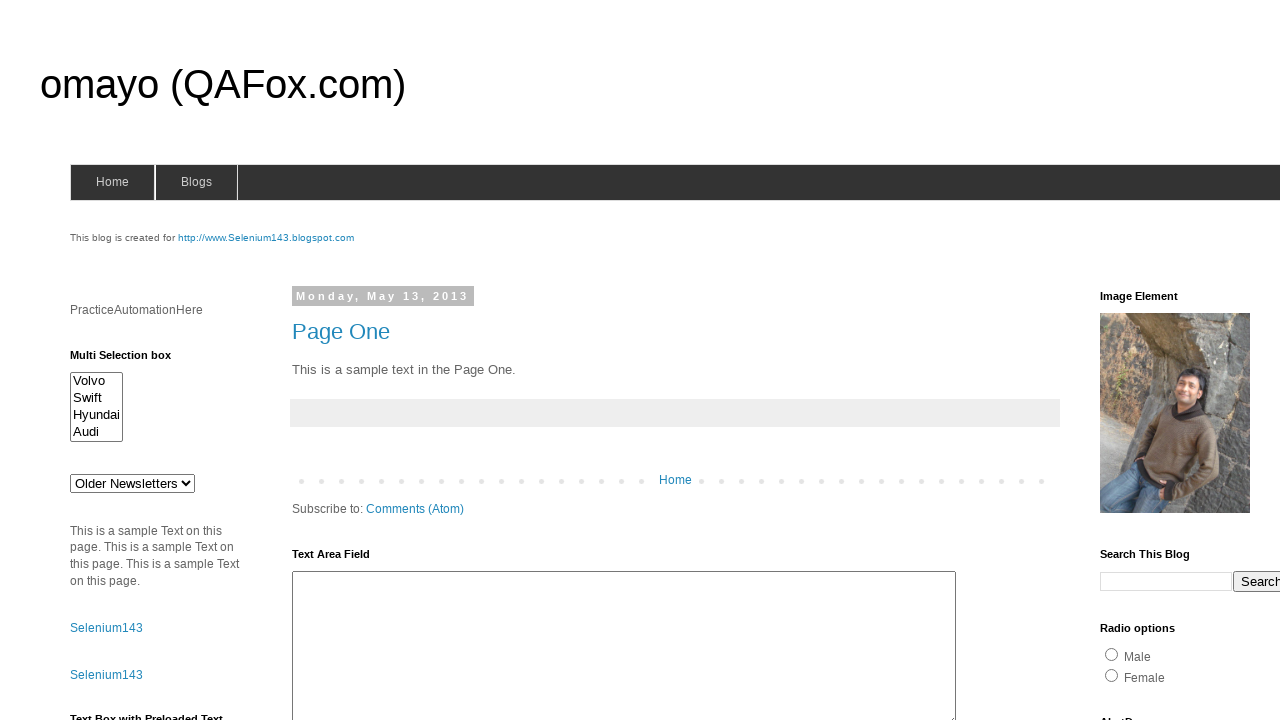

Clicked alert button to trigger alert at (155, 360) on #alert2
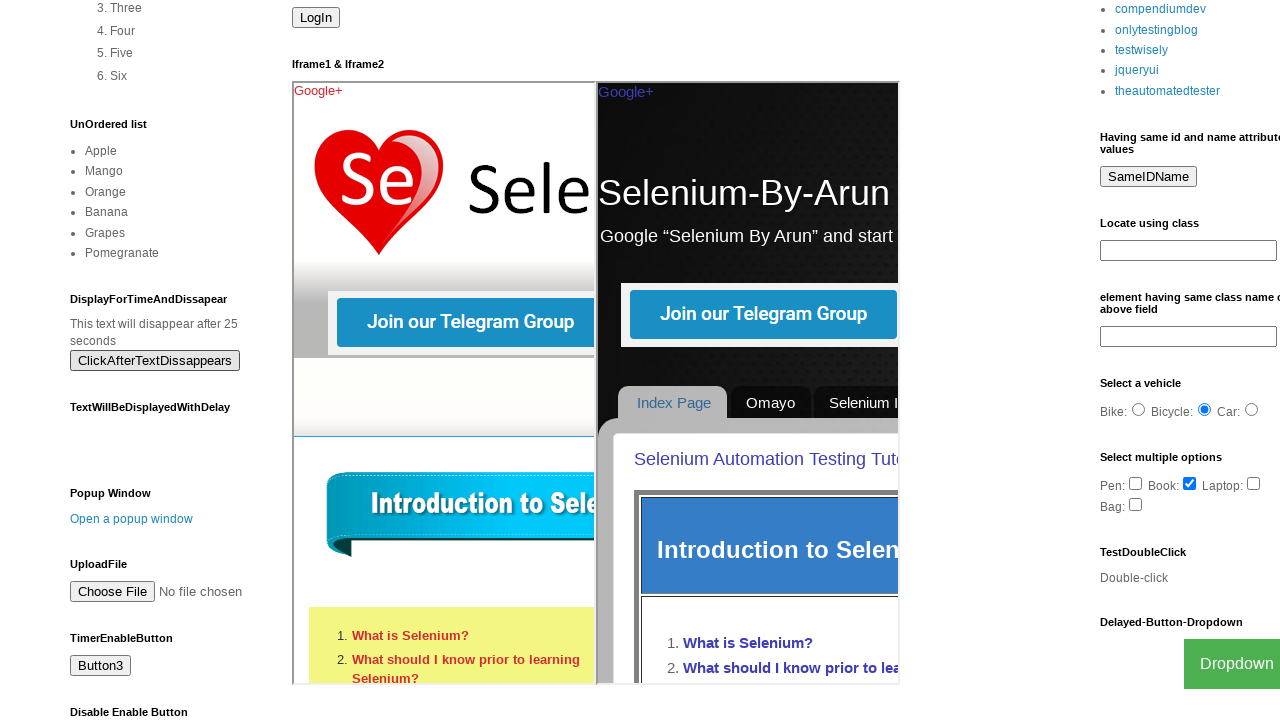

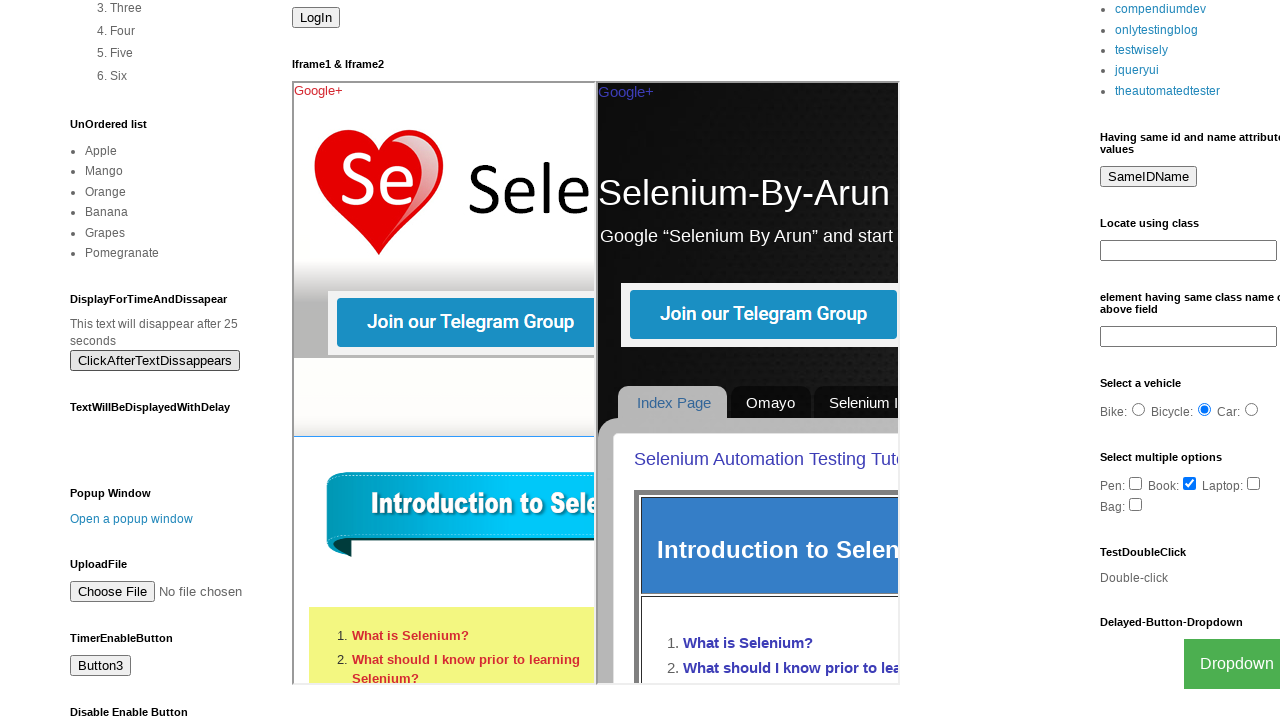